Tests the Python.org website search functionality by entering "documentation" in the search box and verifying that search results are returned.

Starting URL: http://www.python.org

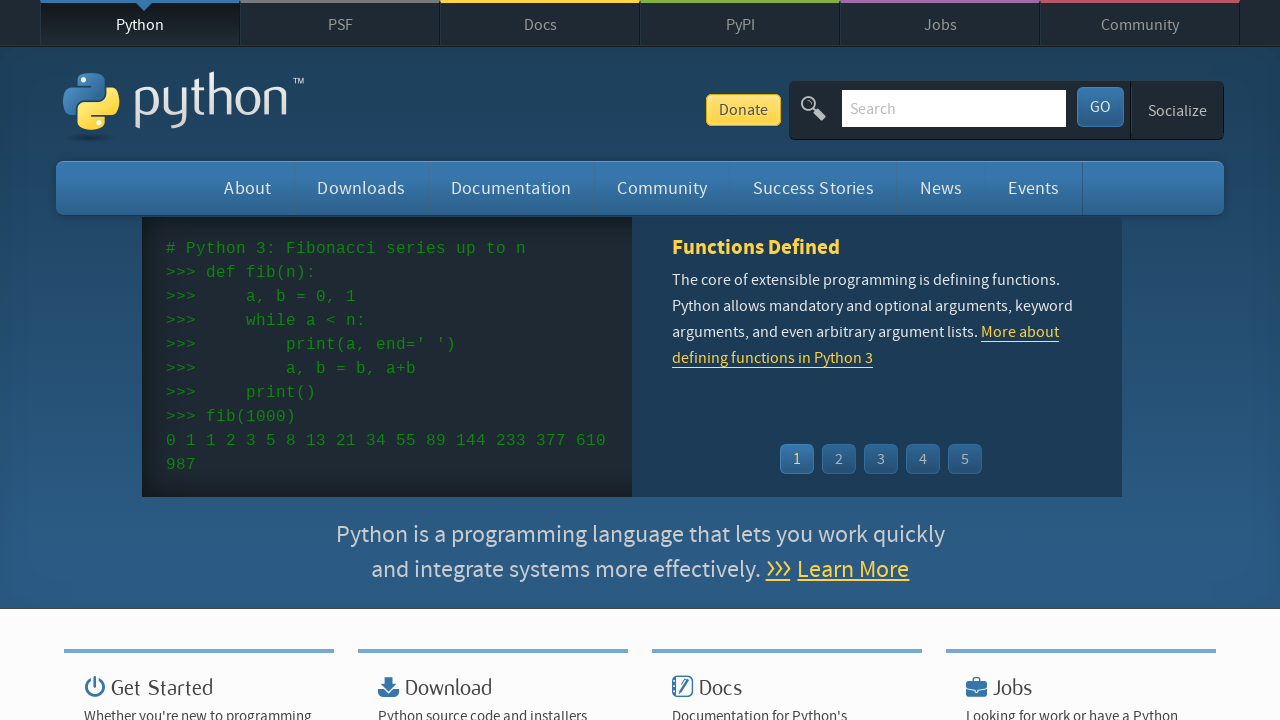

Verified 'Python' is in page title
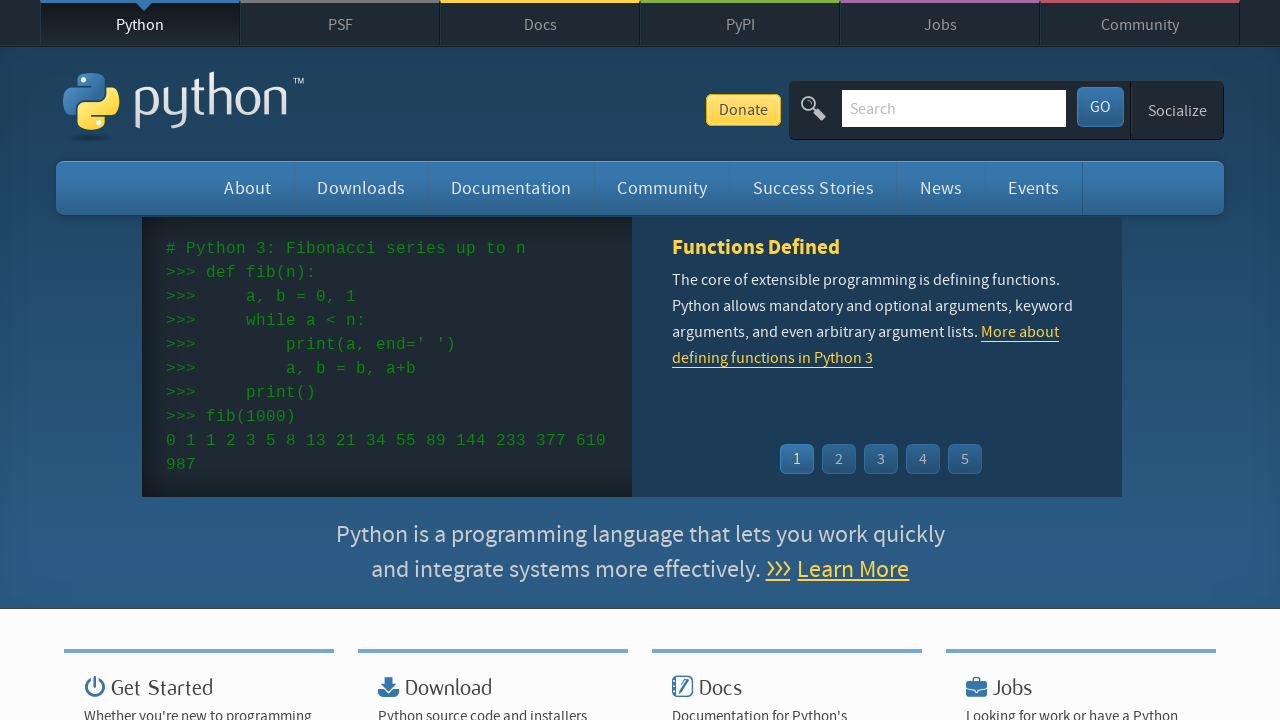

Filled search box with 'documentation' on input[name='q']
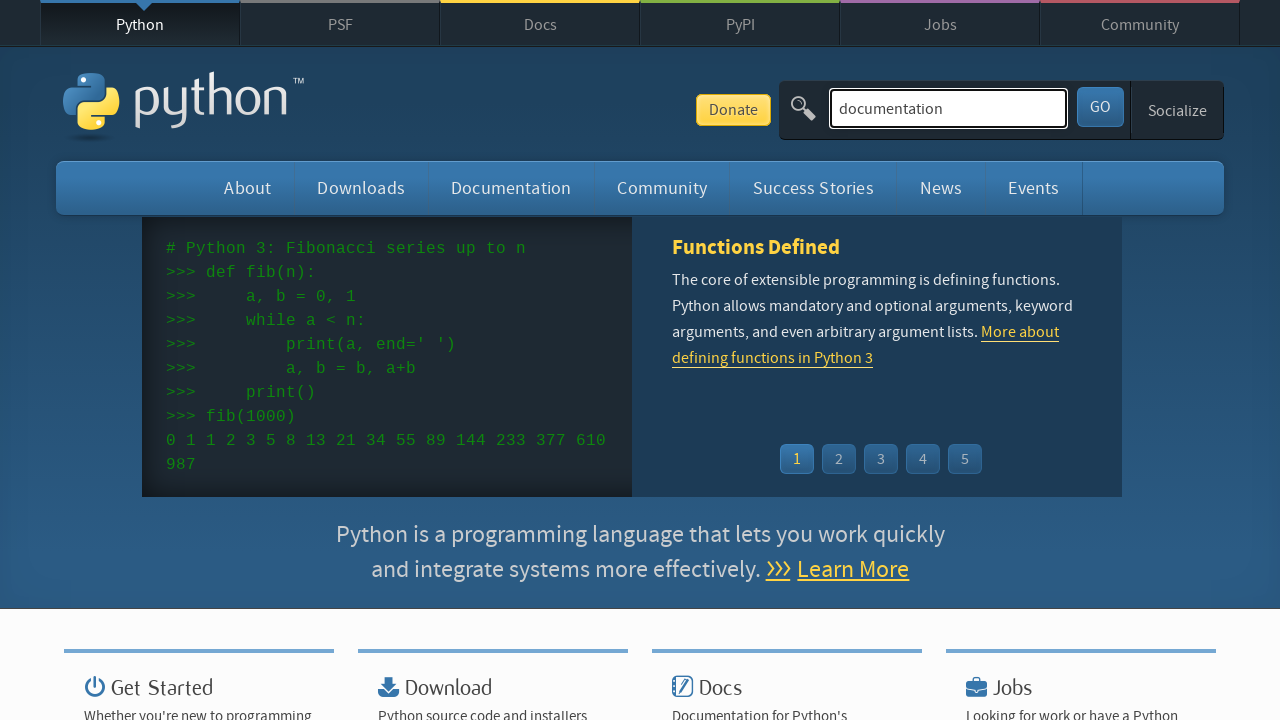

Pressed Enter to submit search on input[name='q']
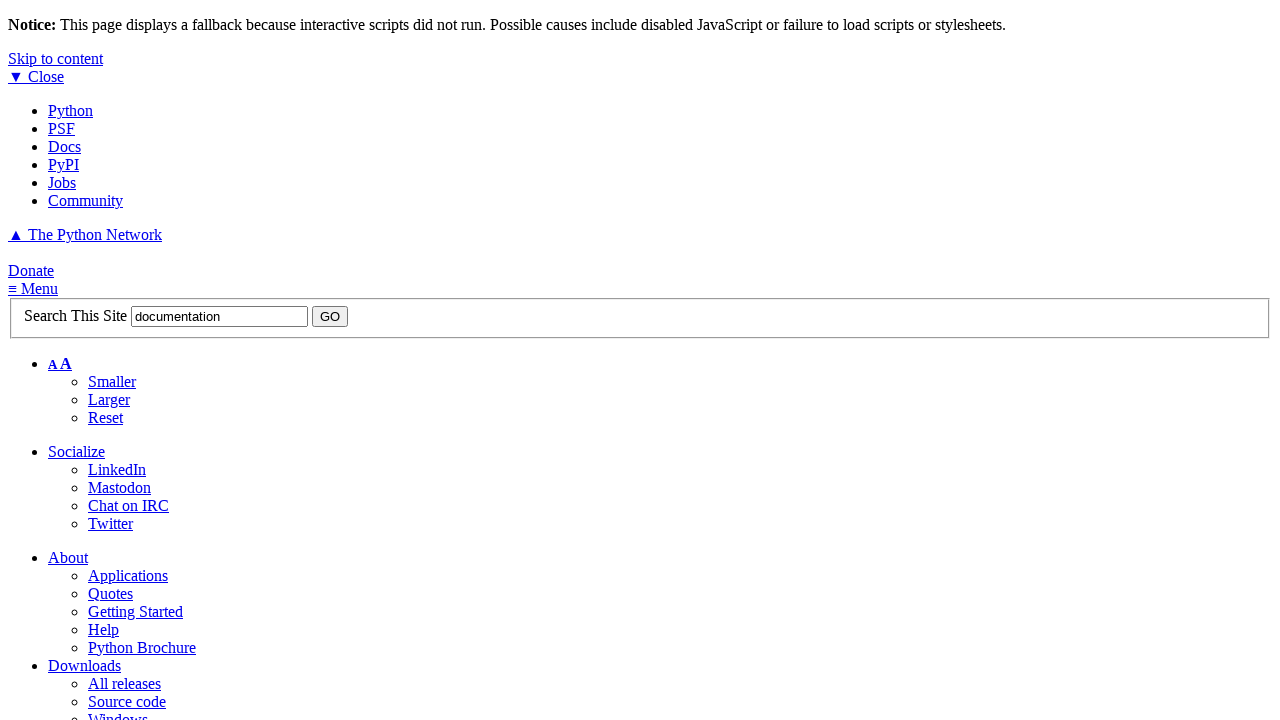

Waited for network idle state
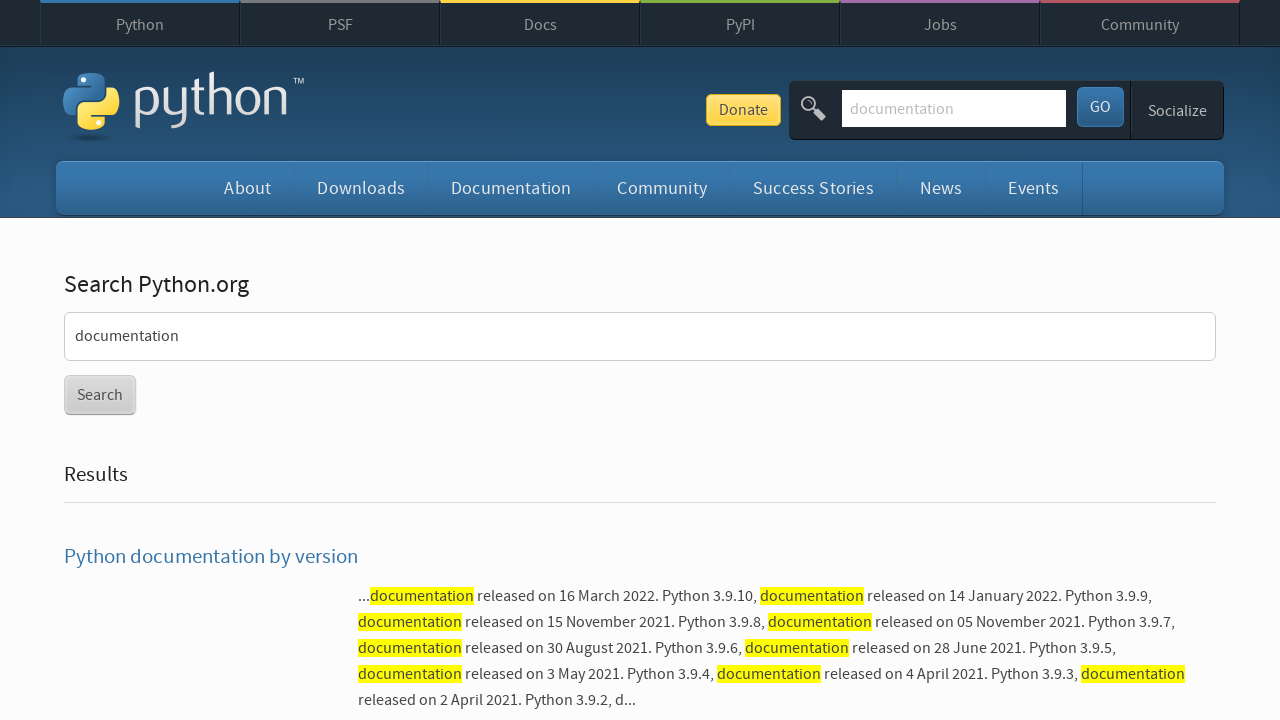

Verified search results are not empty
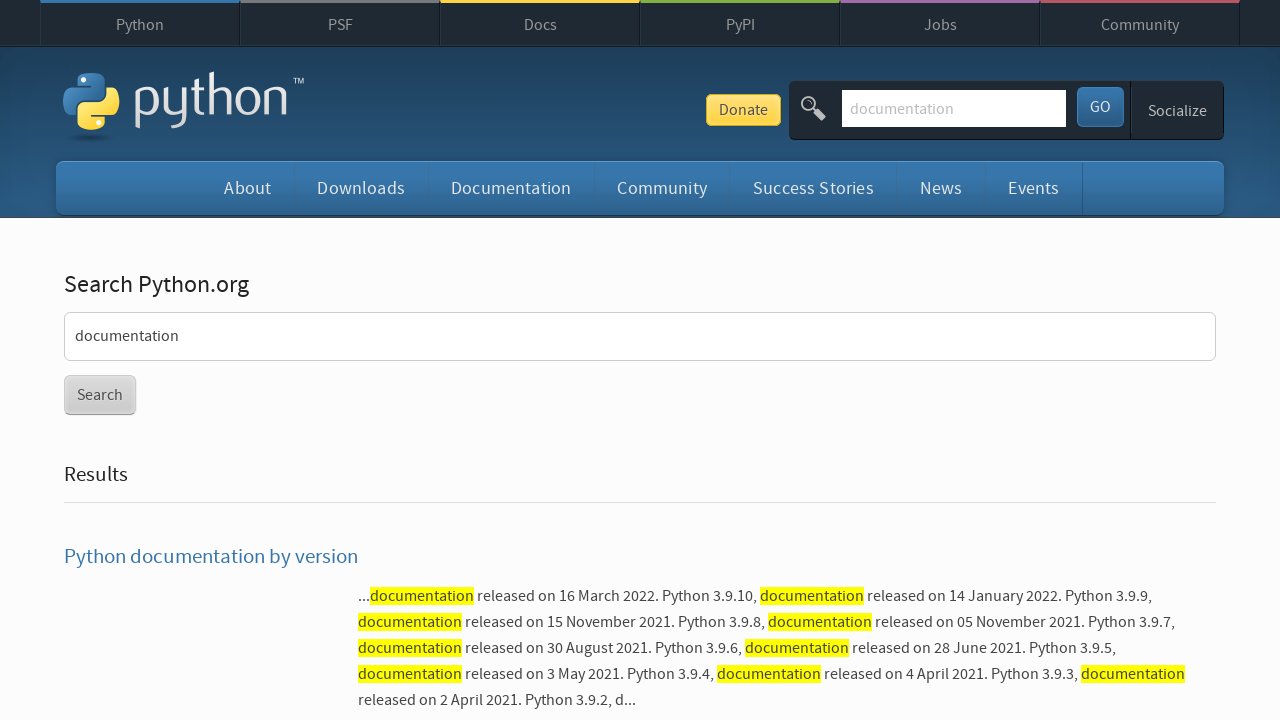

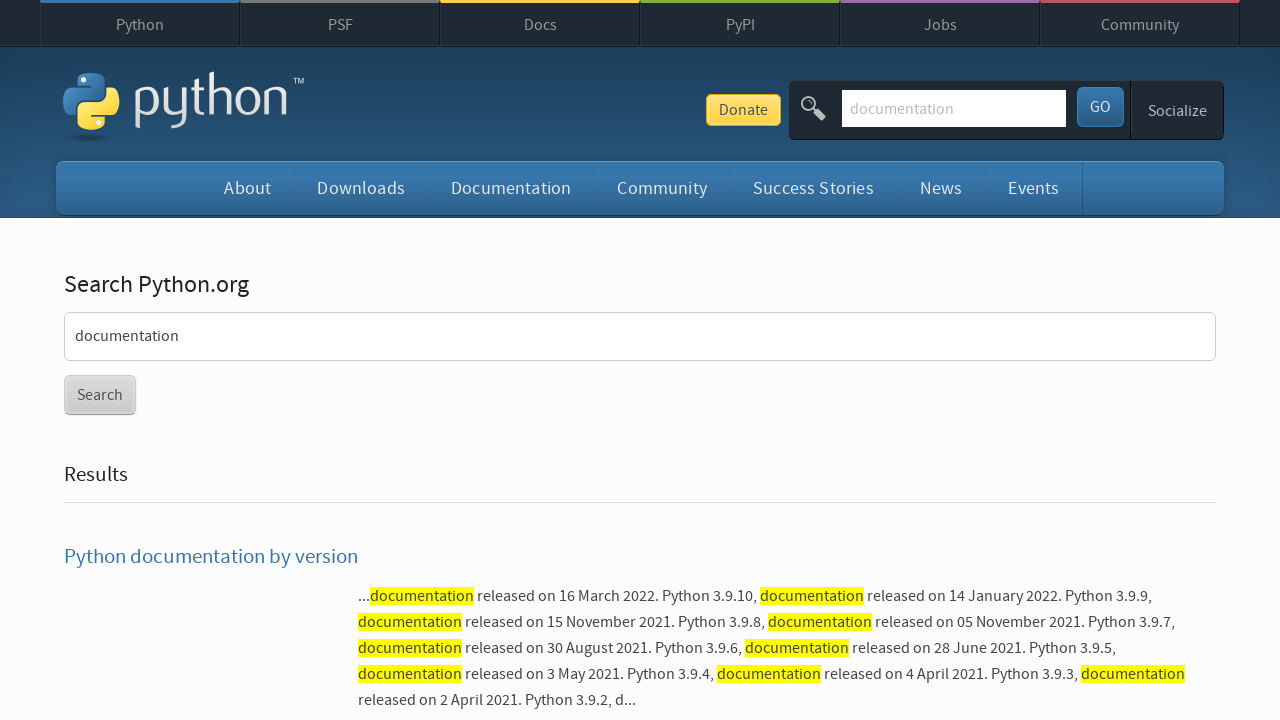